Navigates to Farmadon search results page and verifies product sections are displayed

Starting URL: https://www.farmadon.com.ve/?s=flips&post_type=product&dgwt_wcas=1

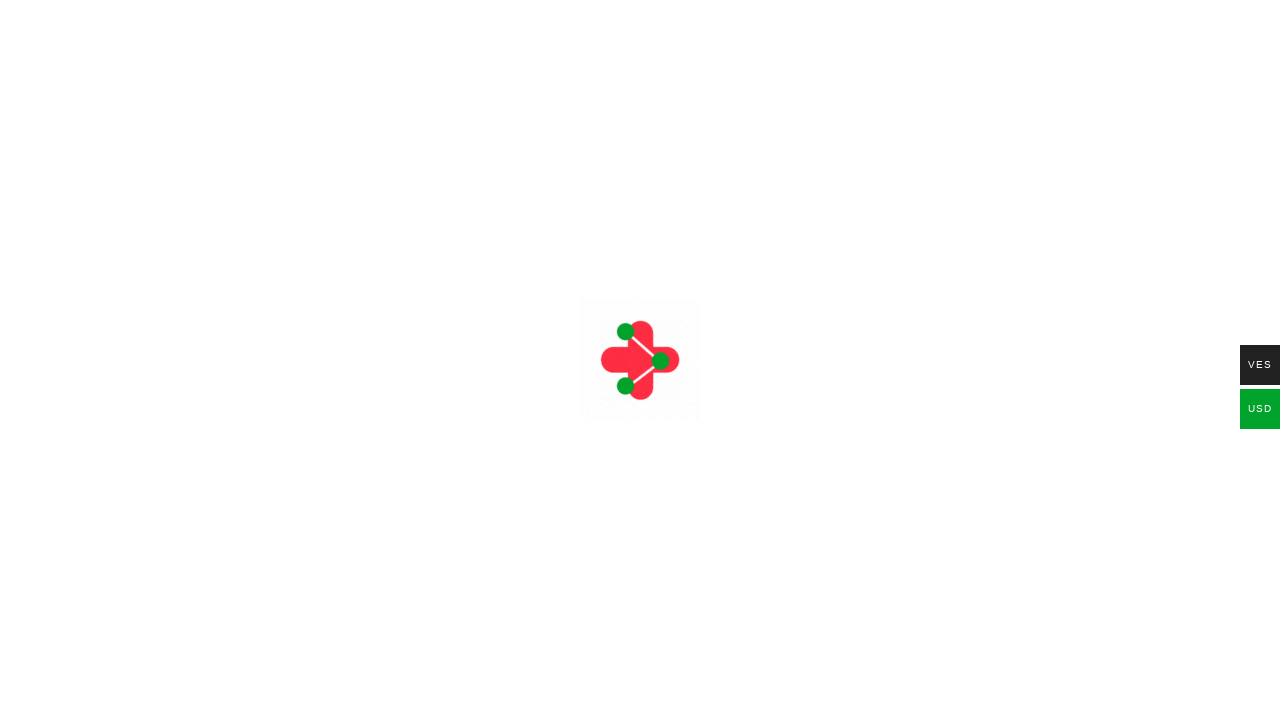

Product sections loaded on Farmadon search results page
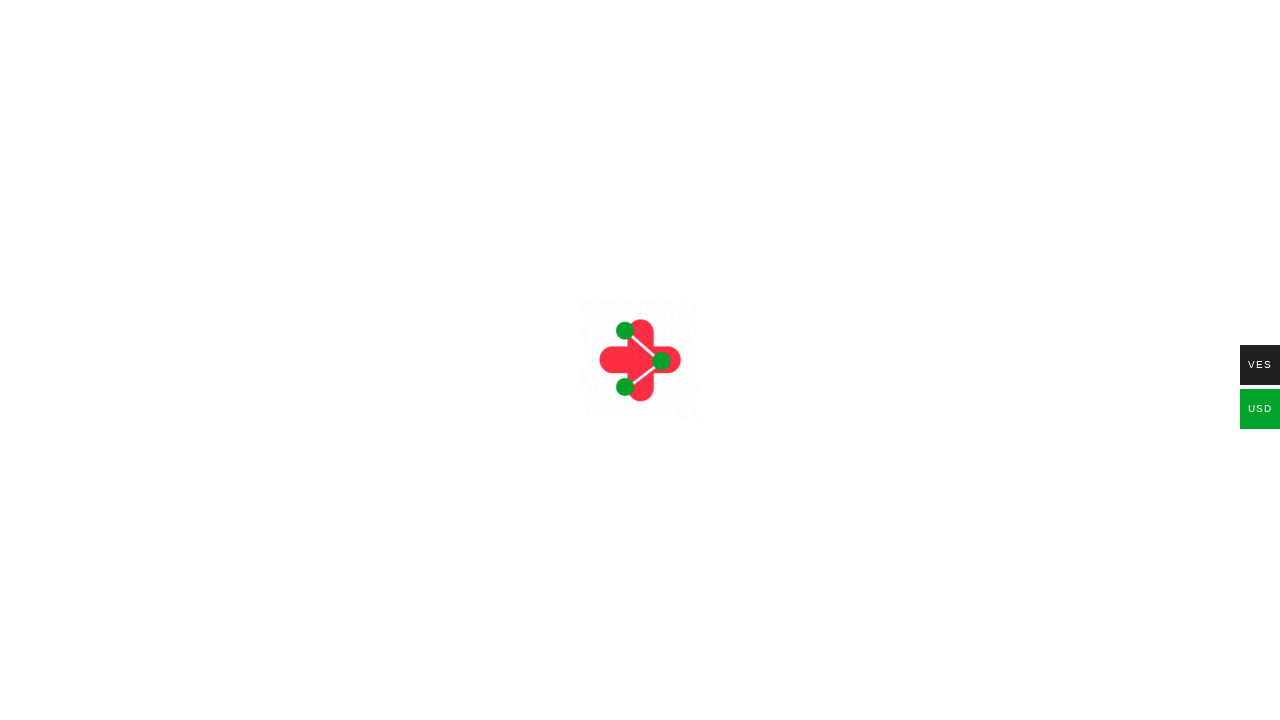

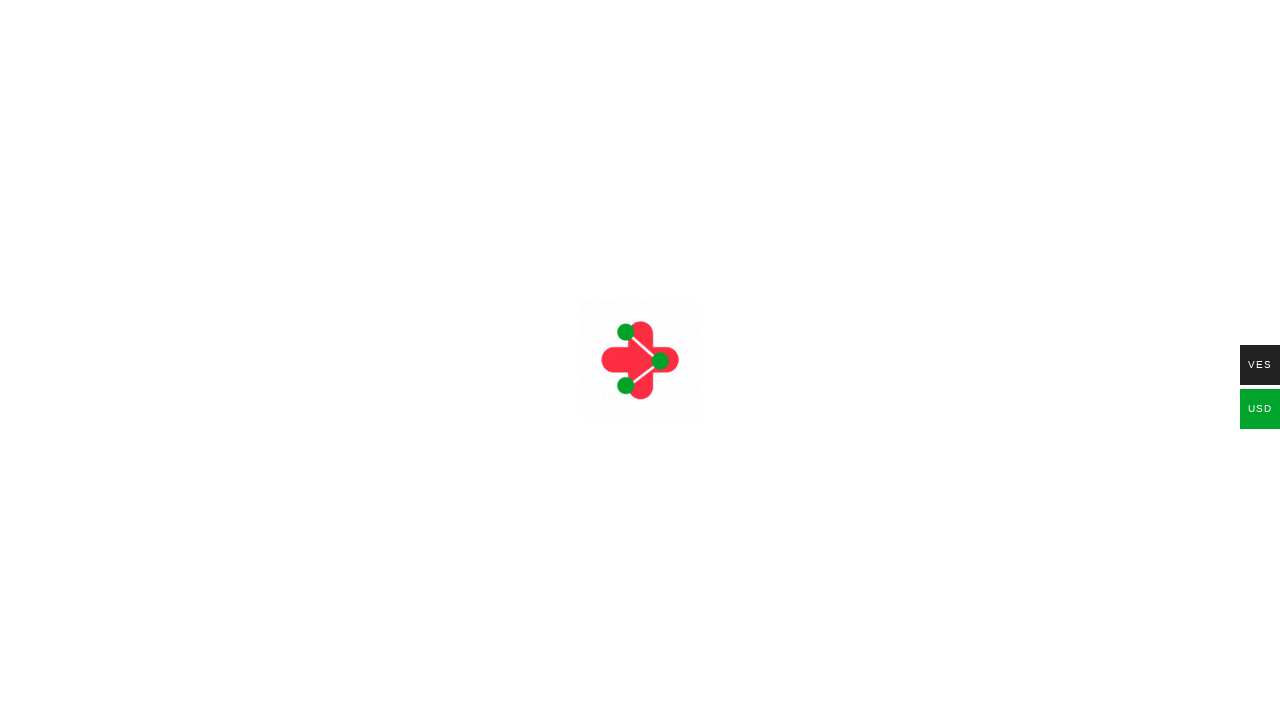